Tests a form controller by clearing and filling a firstname input field with a name value

Starting URL: http://atidcollege.co.il/Xamples/ex_controllers.html

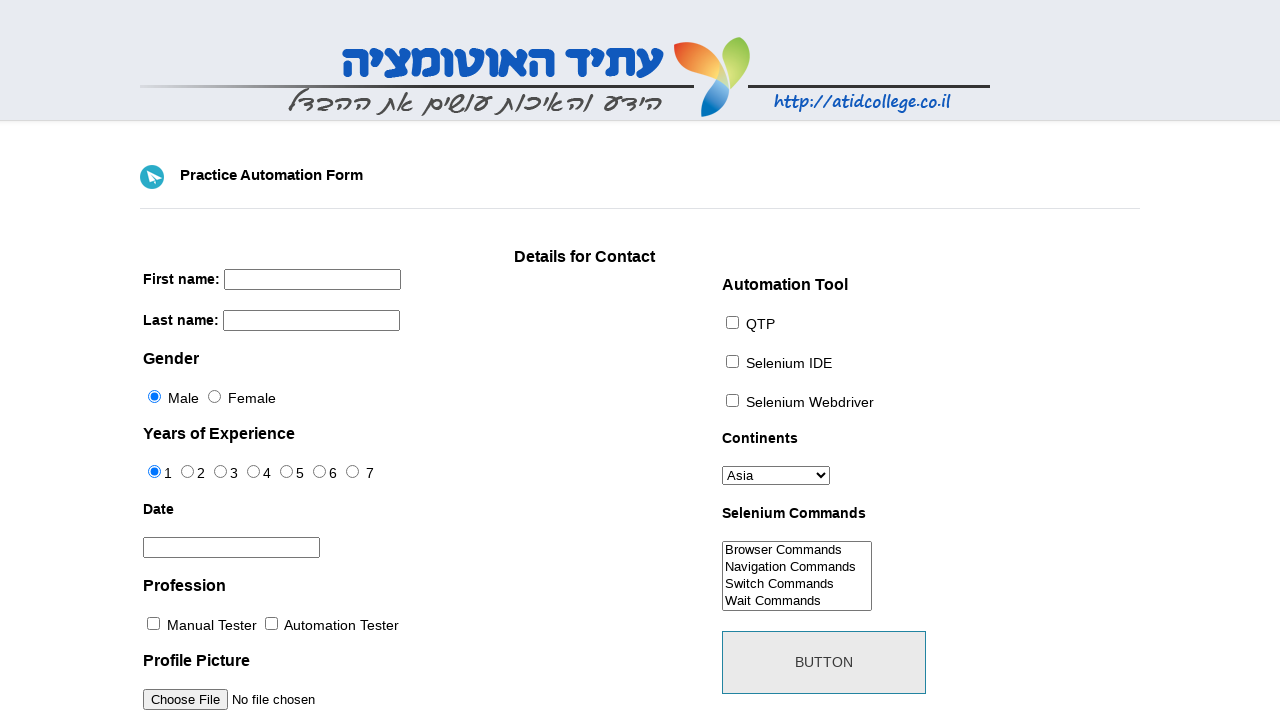

Cleared firstname input field on input[name='firstname']
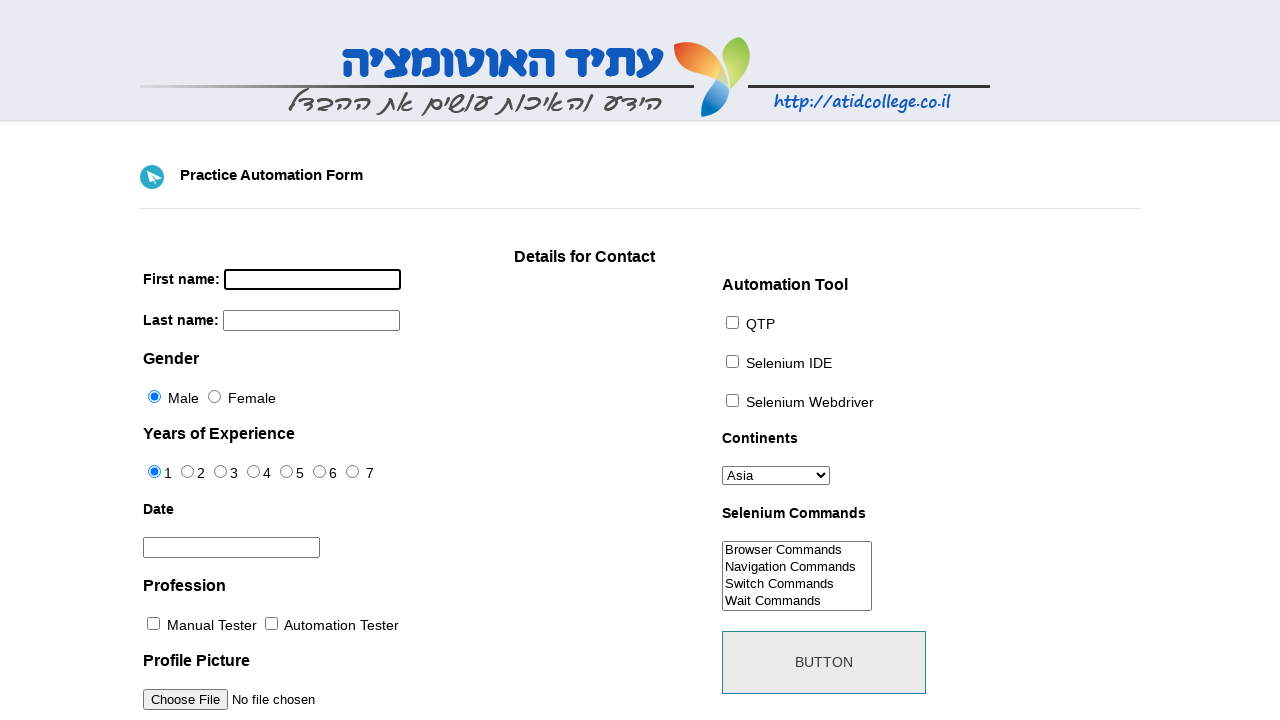

Filled firstname input field with 'Ronit' on input[name='firstname']
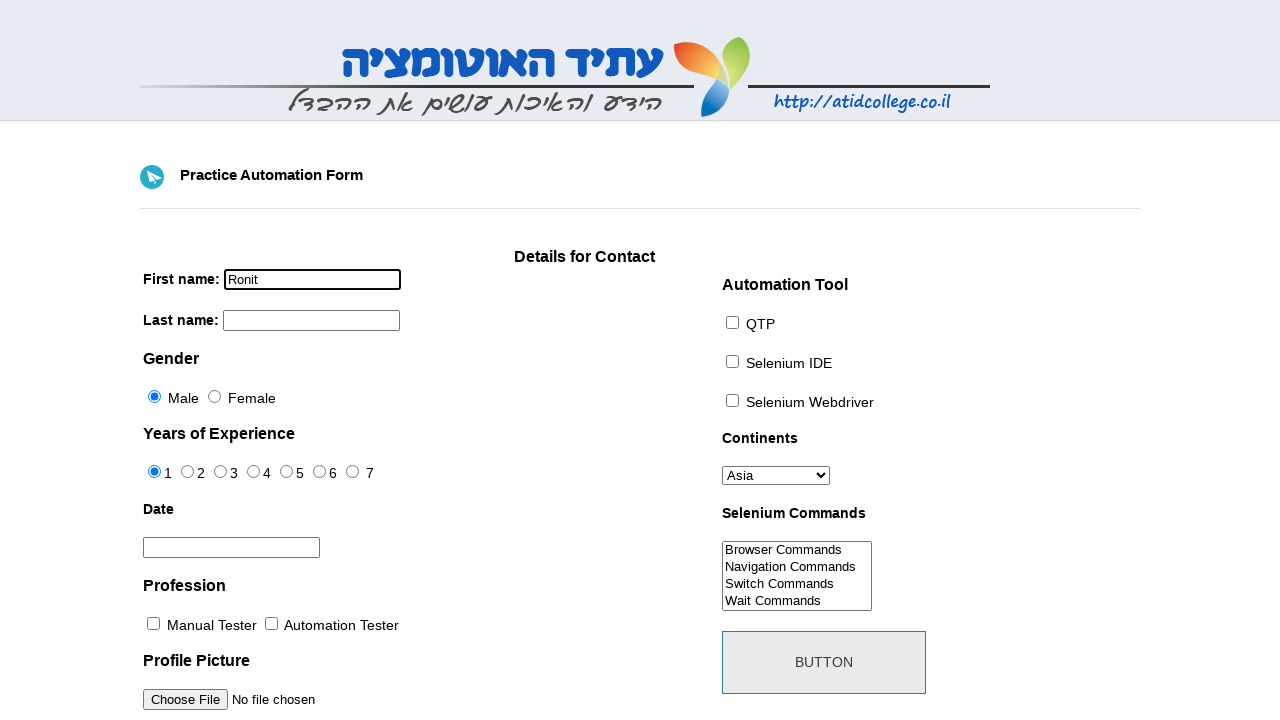

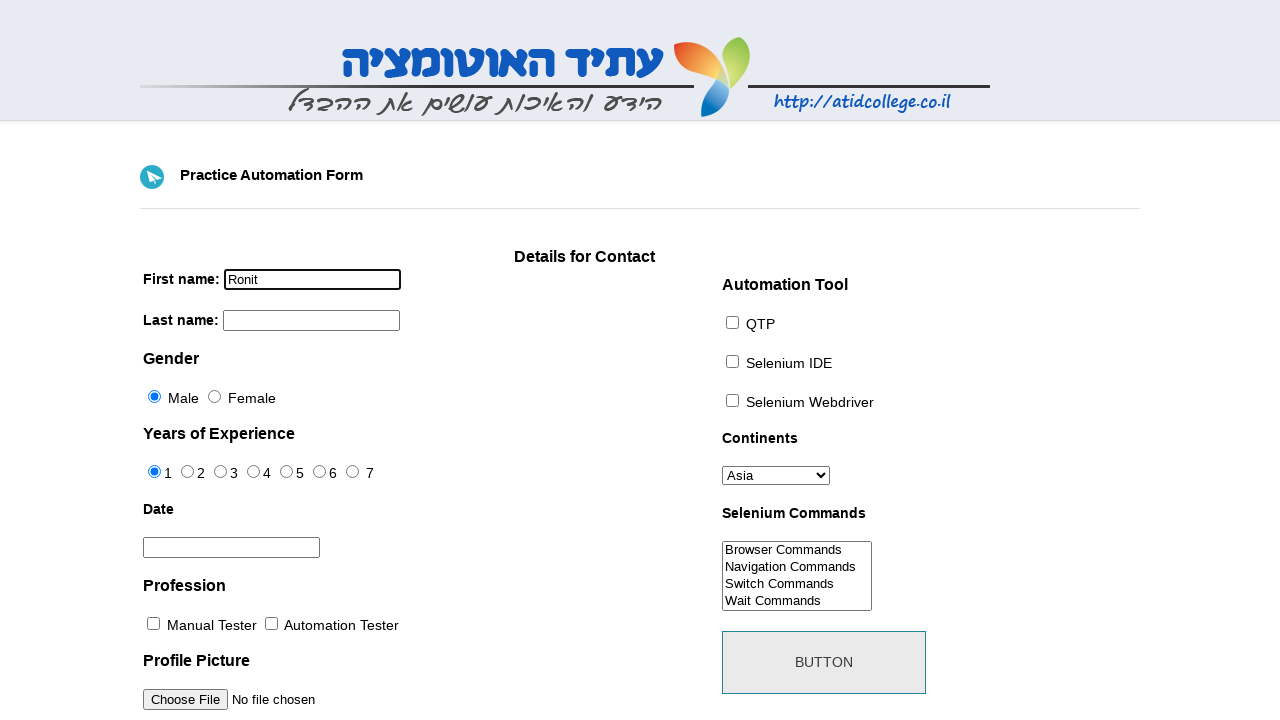